Tests the feedback form submission by filling all form fields and clicking the submit button, then verifying the success page loads.

Starting URL: http://zero.webappsecurity.com/index.html

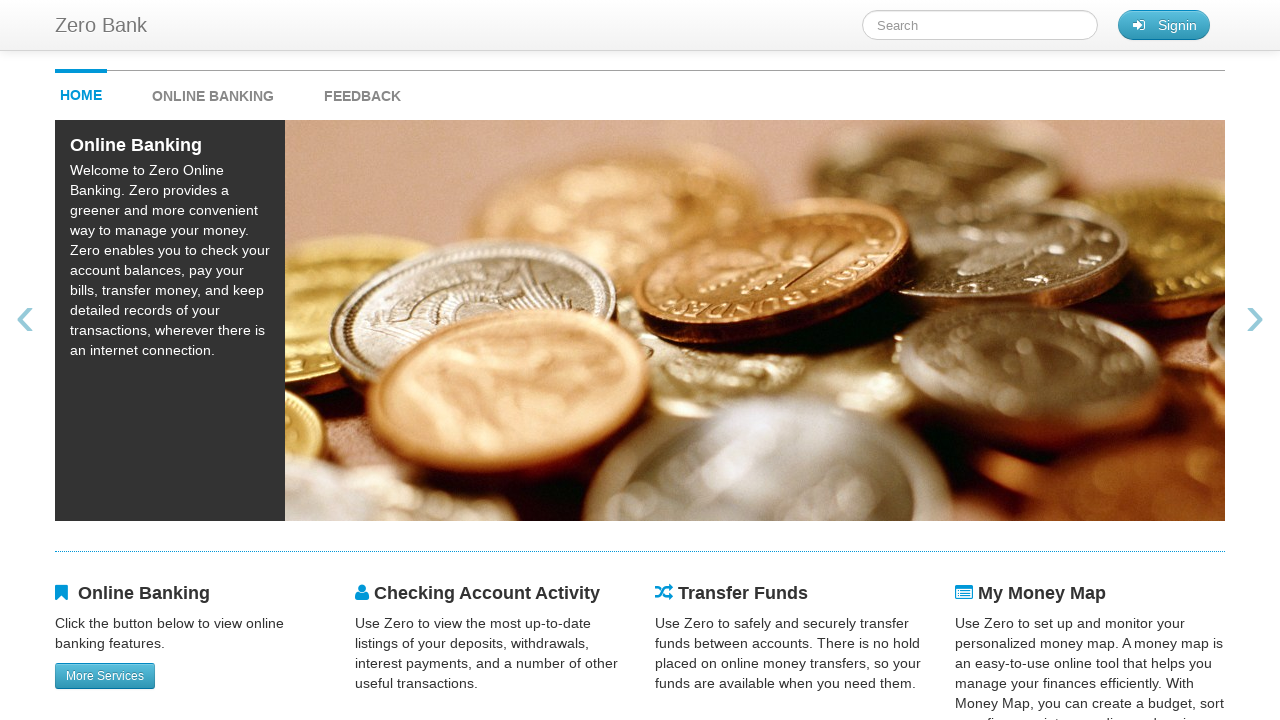

Clicked feedback link to navigate to feedback form at (362, 91) on #feedback
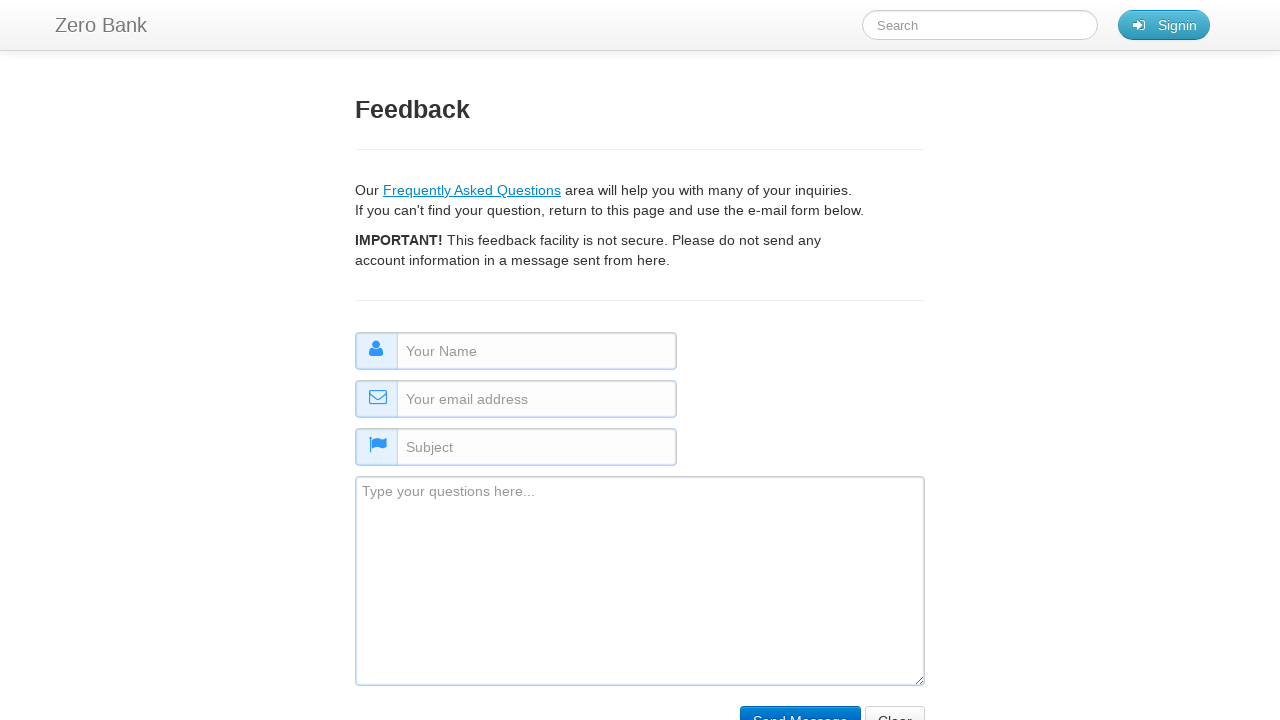

Filled name field with 'some name' on #name
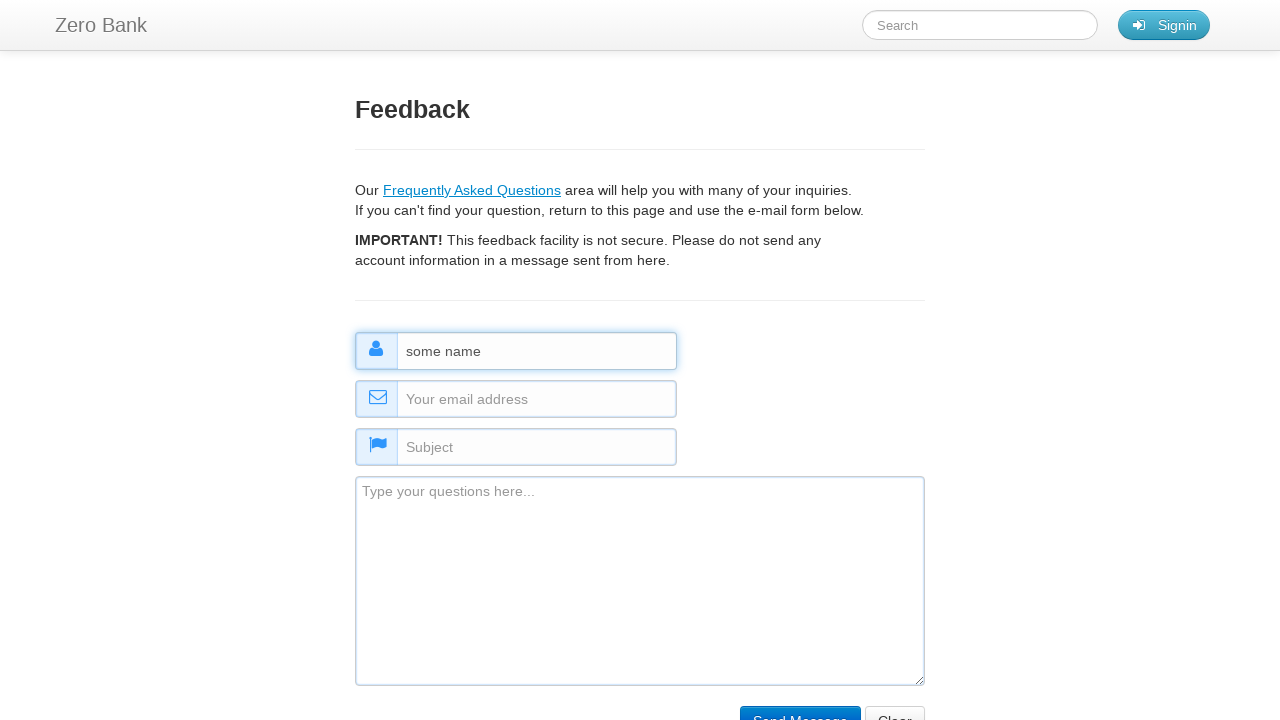

Filled email field with 'email@email.com' on #email
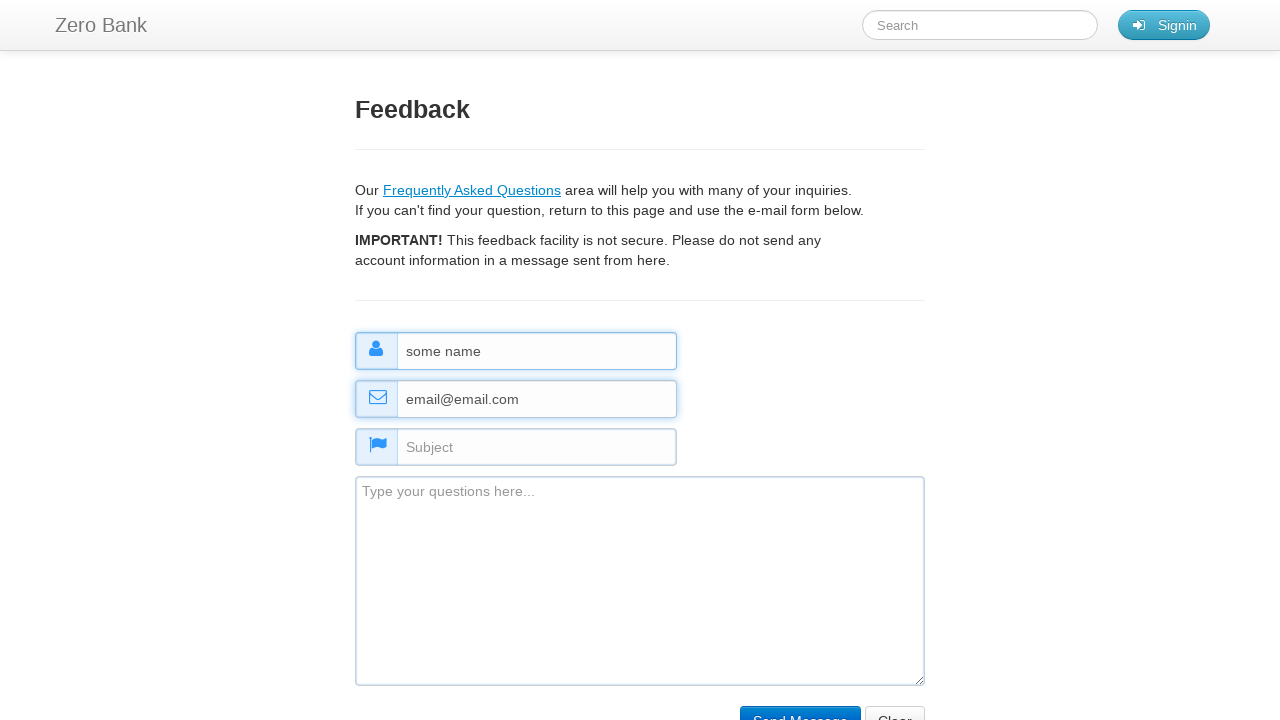

Filled subject field with 'some subject' on #subject
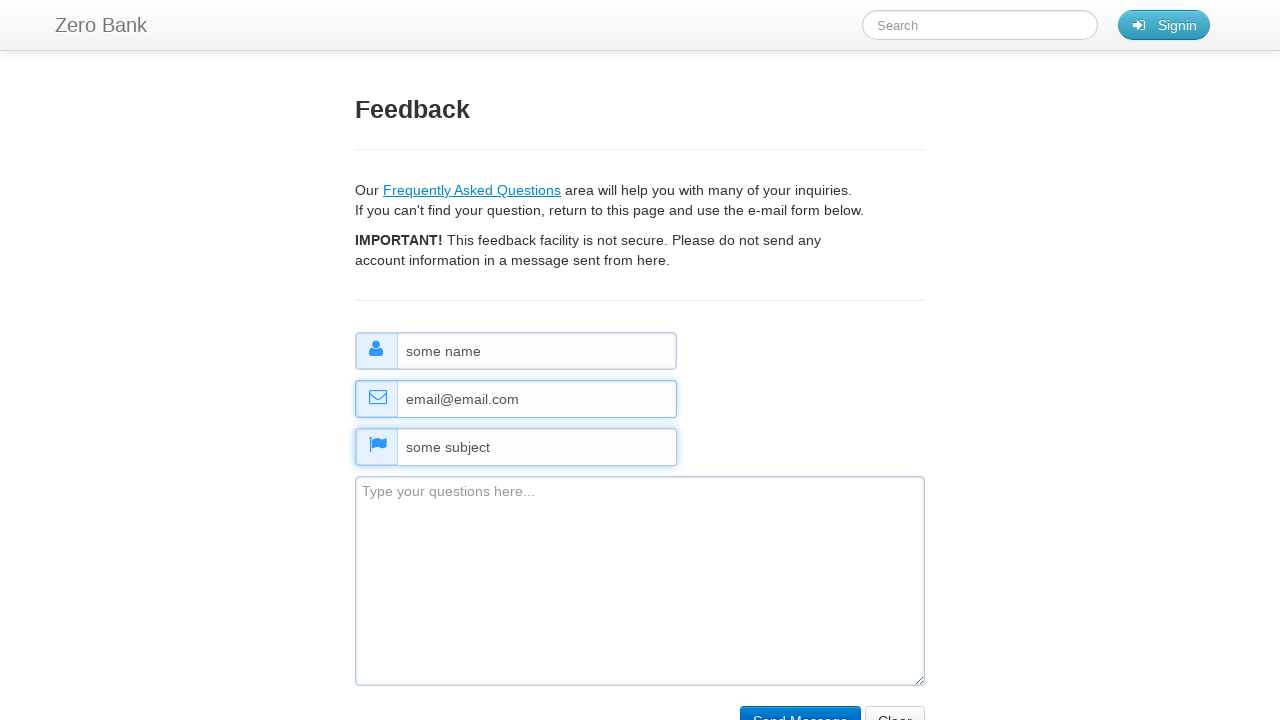

Filled comment field with 'some comment here hehe' on #comment
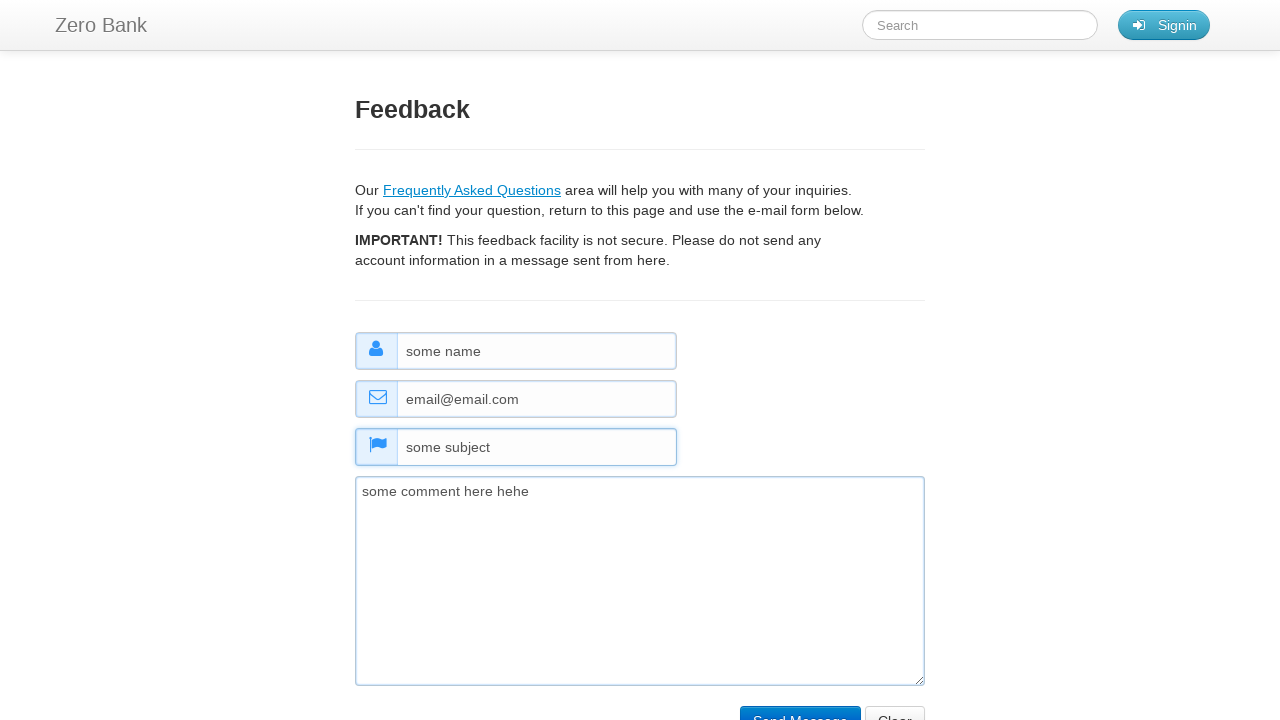

Clicked submit button to submit feedback form at (800, 705) on input[type='submit']
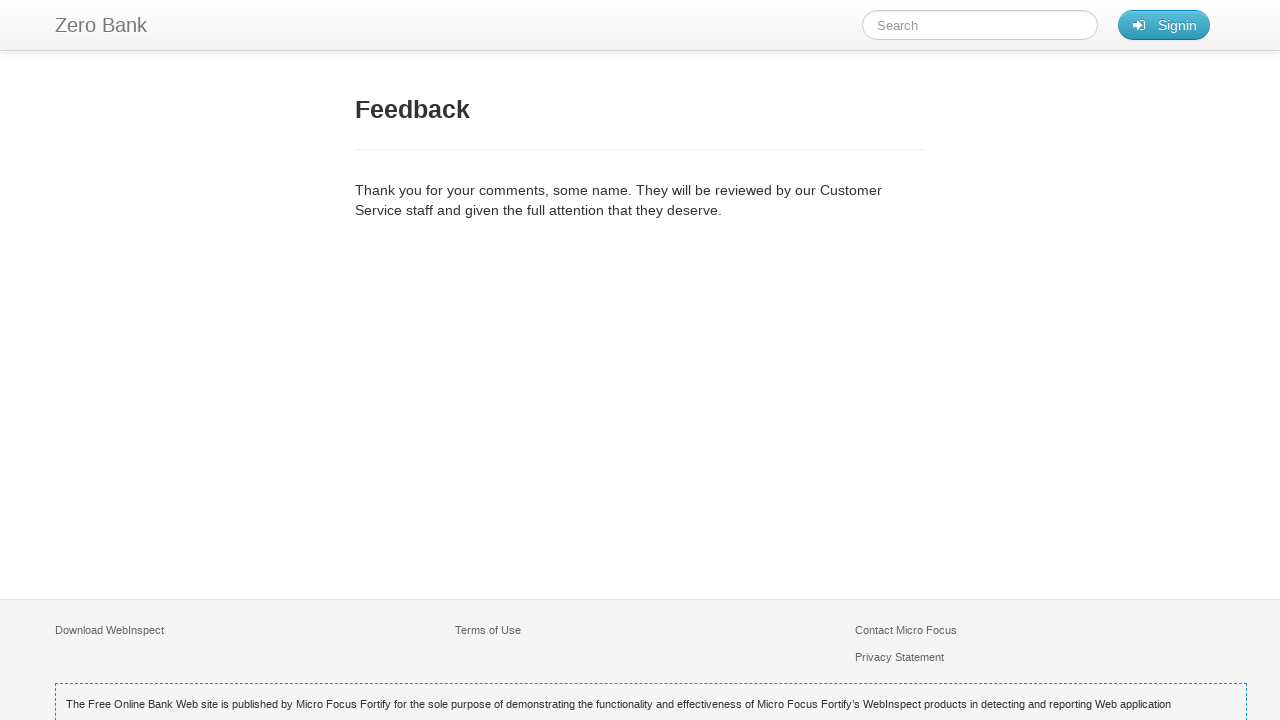

Feedback confirmation page loaded with success message
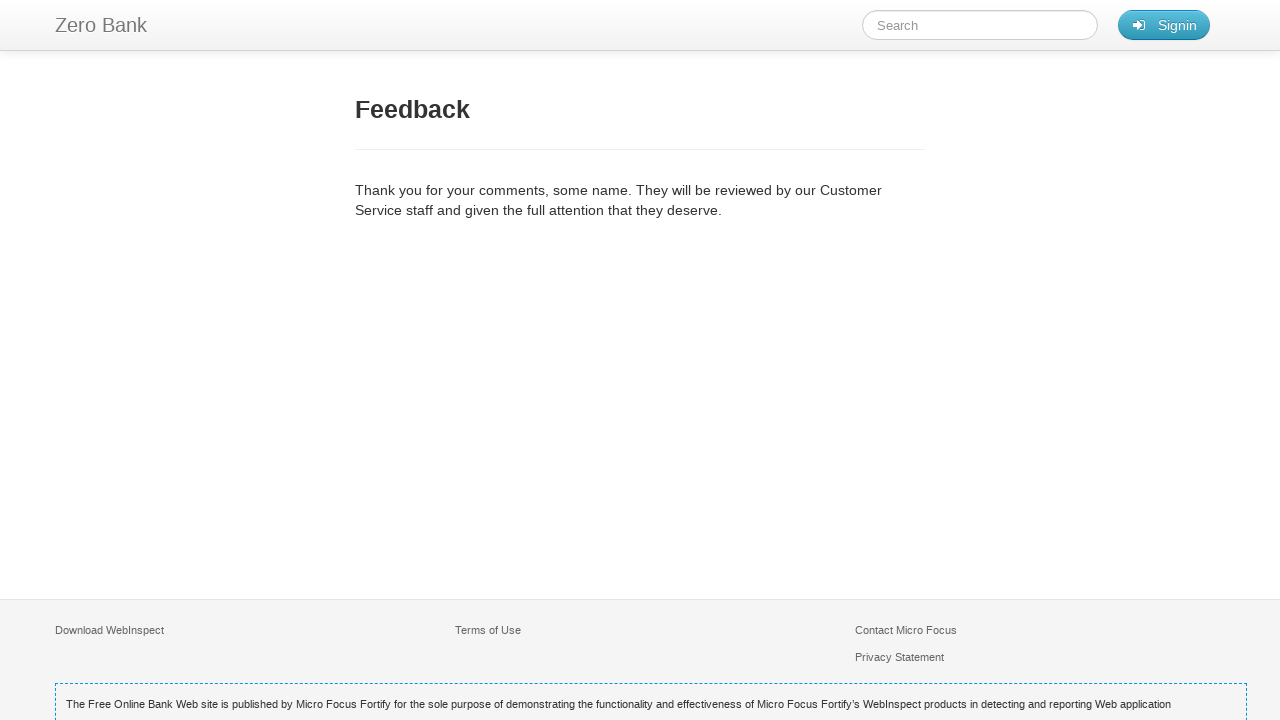

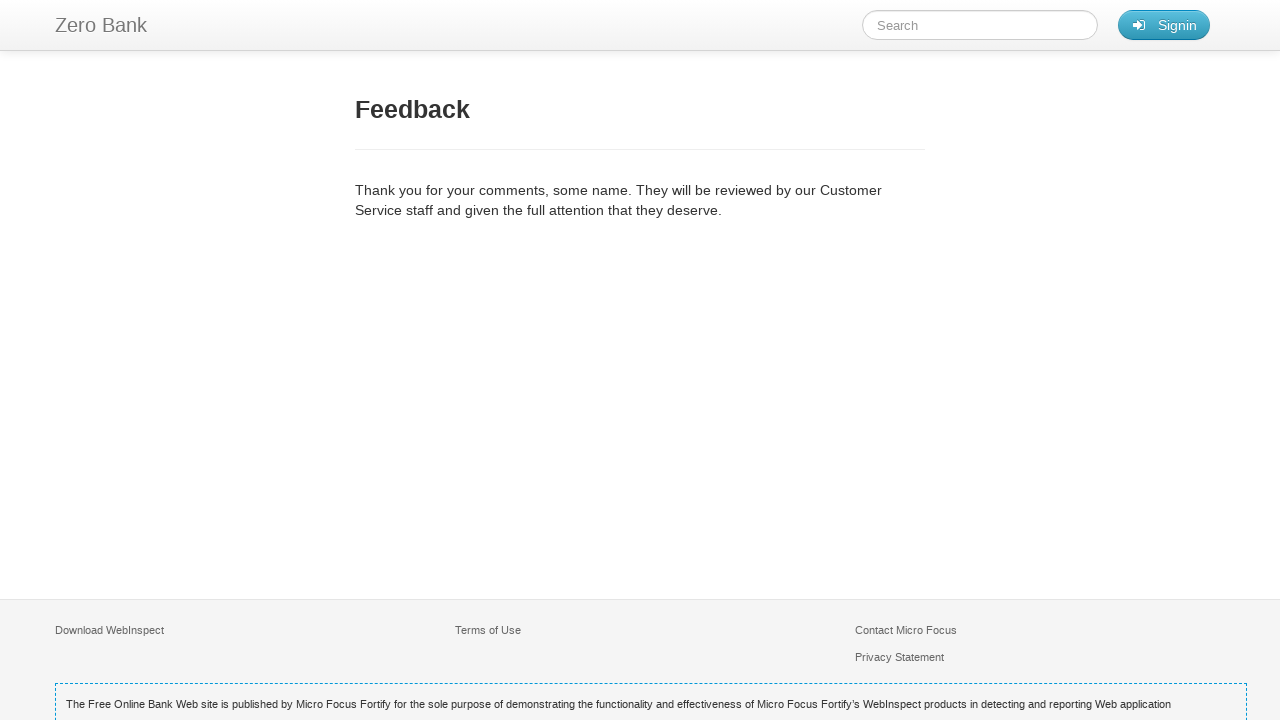